Tests iframe handling by navigating to the Frames section, switching between two iframes, and reading content from each frame's heading element.

Starting URL: https://demoqa.com/

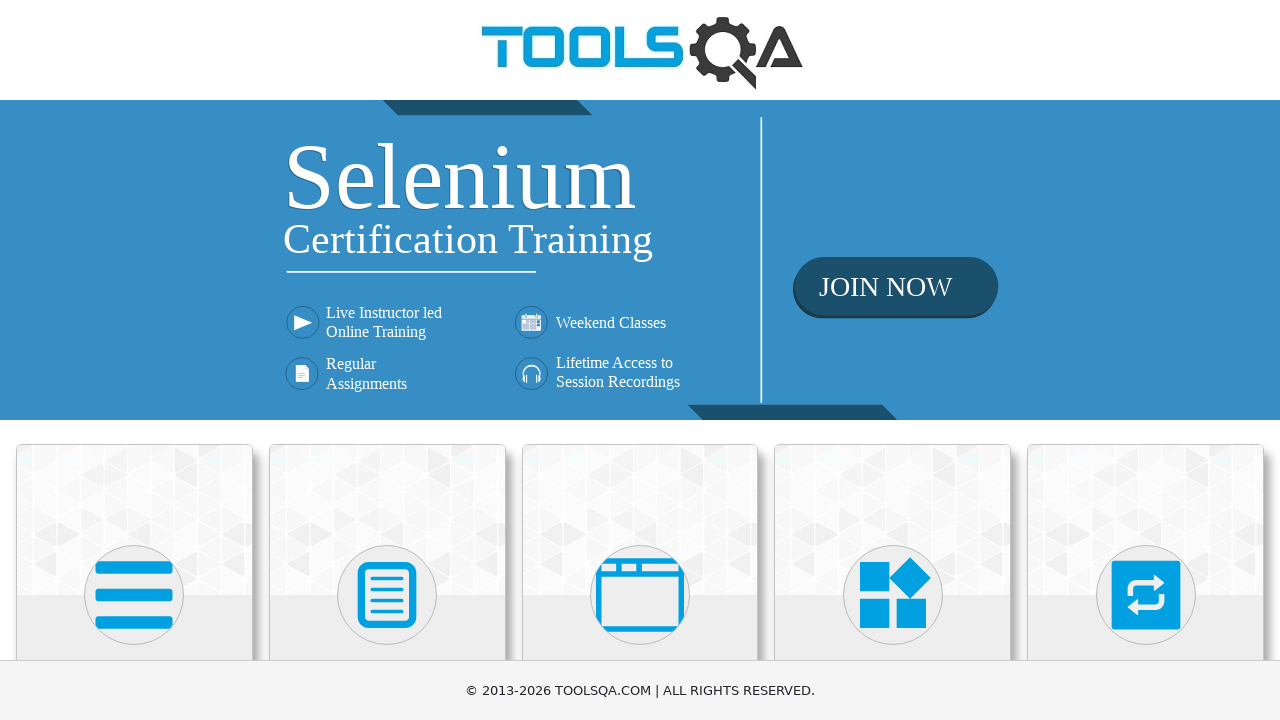

Scrolled down 400px to reveal menu items
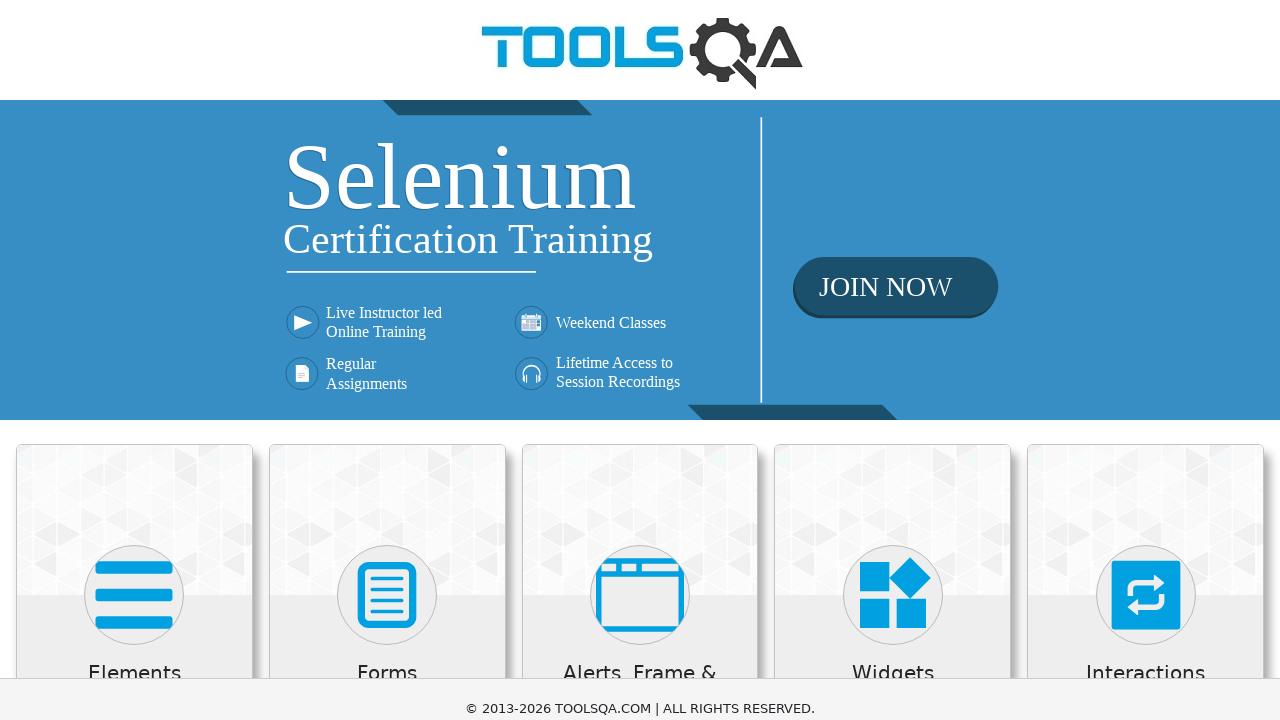

Clicked on 'Alerts, Frame & Windows' card at (640, 285) on xpath=//h5[text()='Alerts, Frame & Windows']
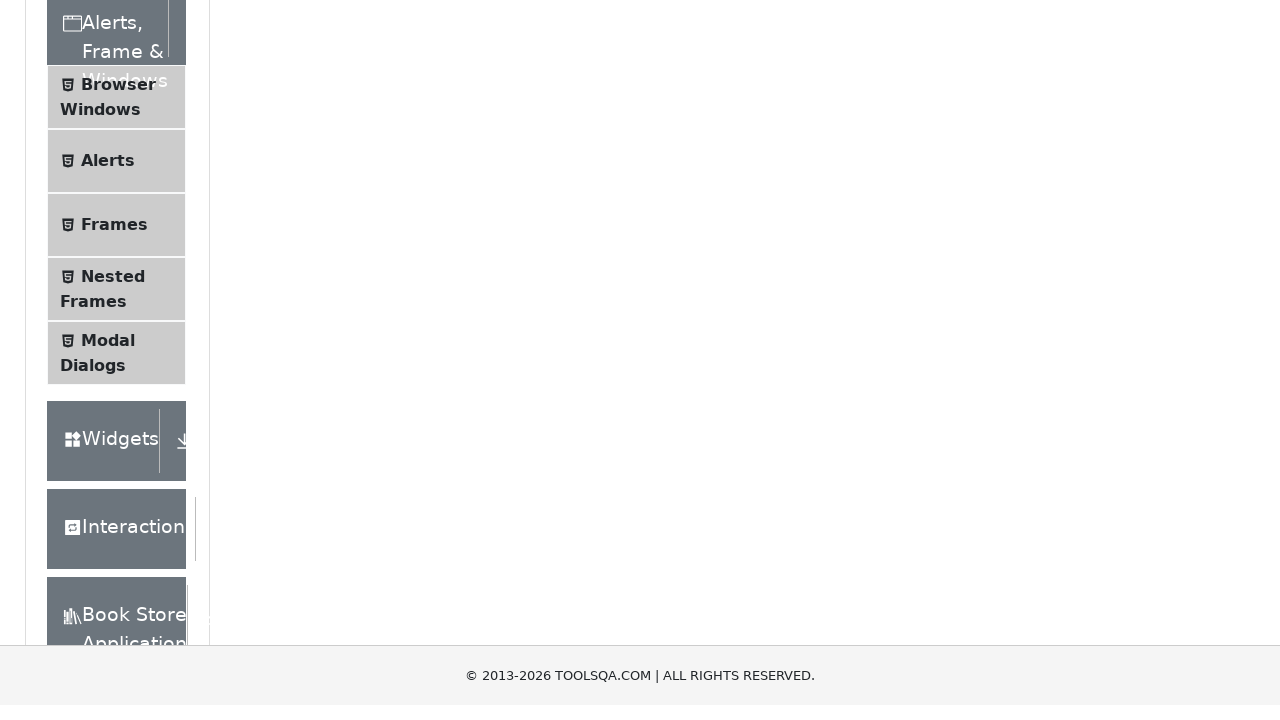

Clicked on 'Frames' menu item at (114, 240) on xpath=//span[text()='Frames']
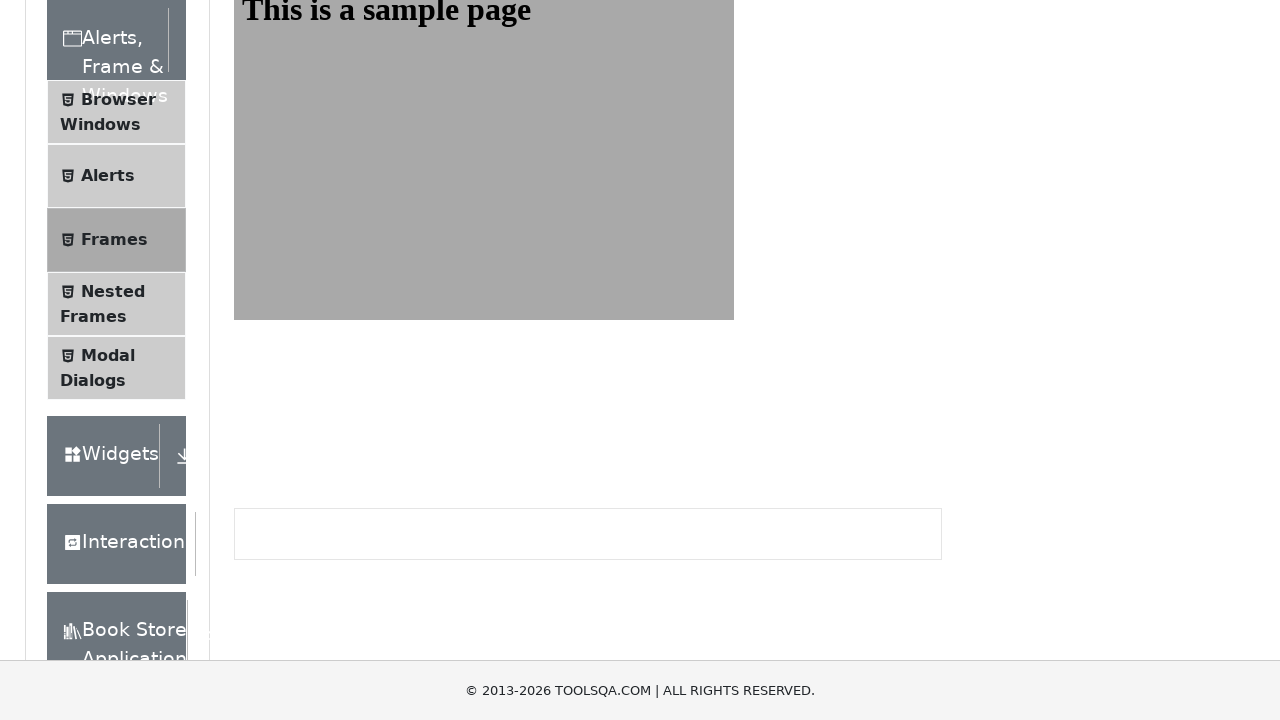

Frame1 loaded and heading element found
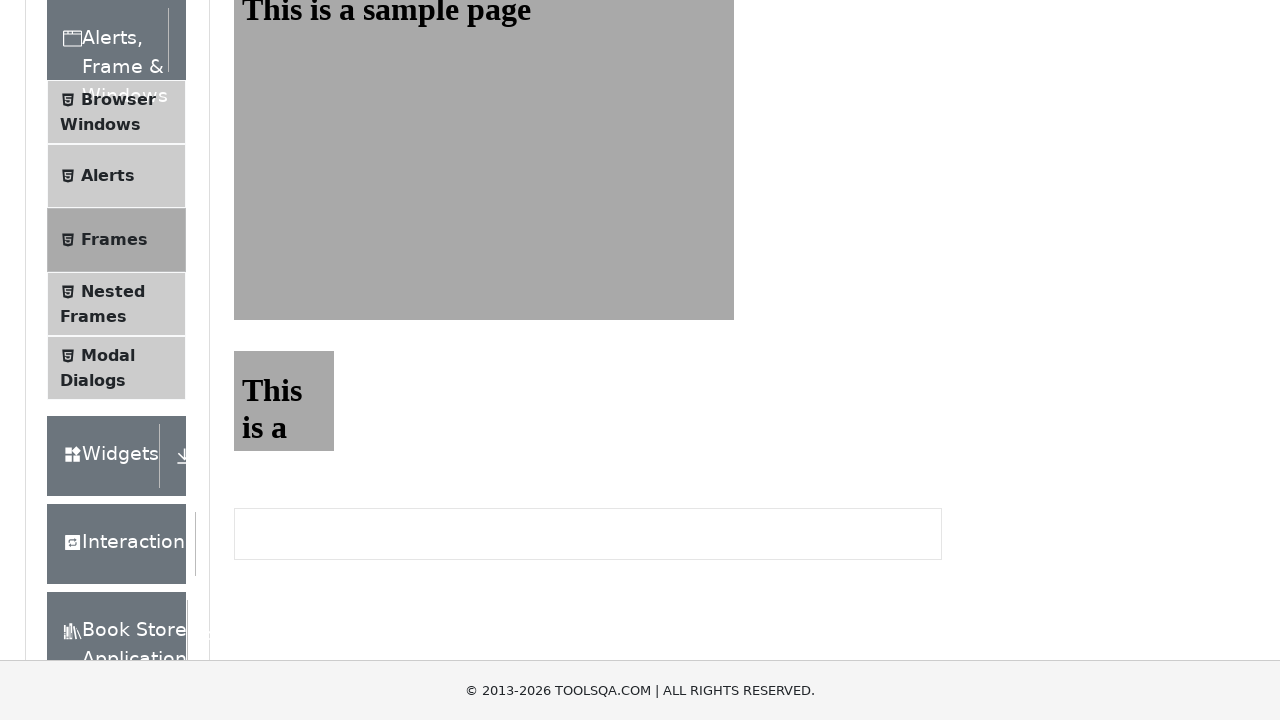

Frame2 loaded and heading element found
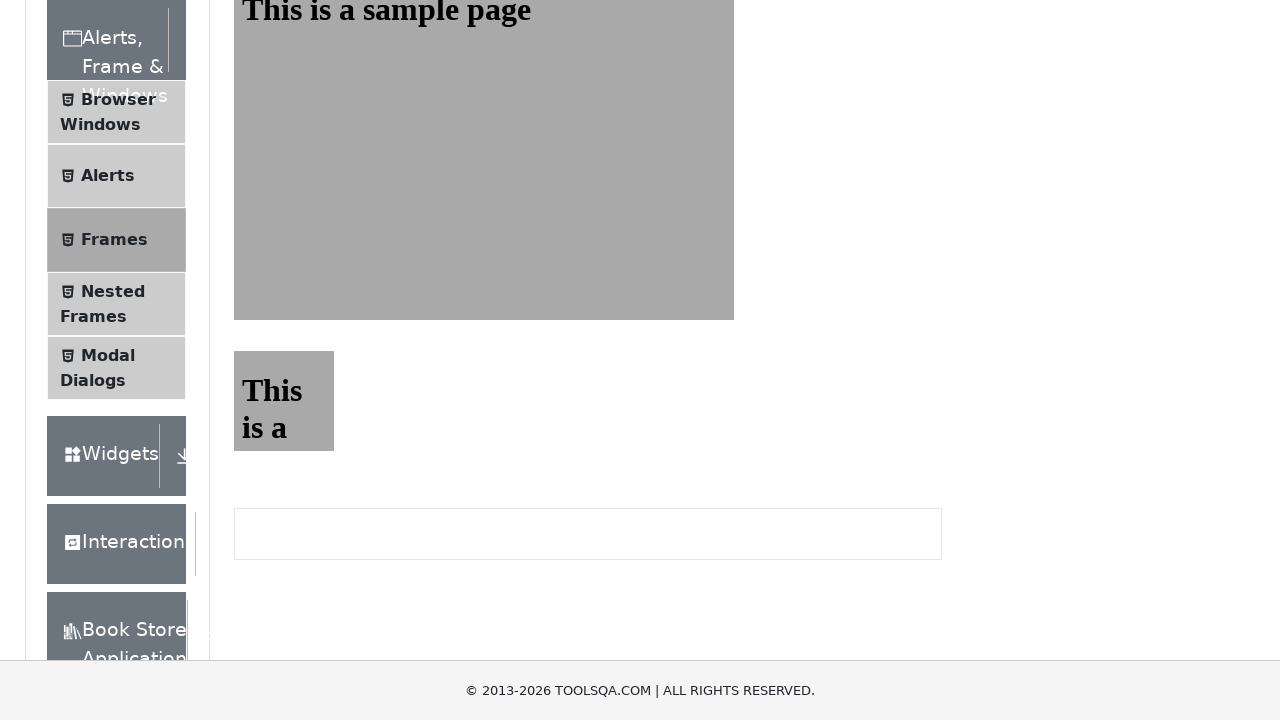

Scrolled page by 200px horizontally and 200px vertically
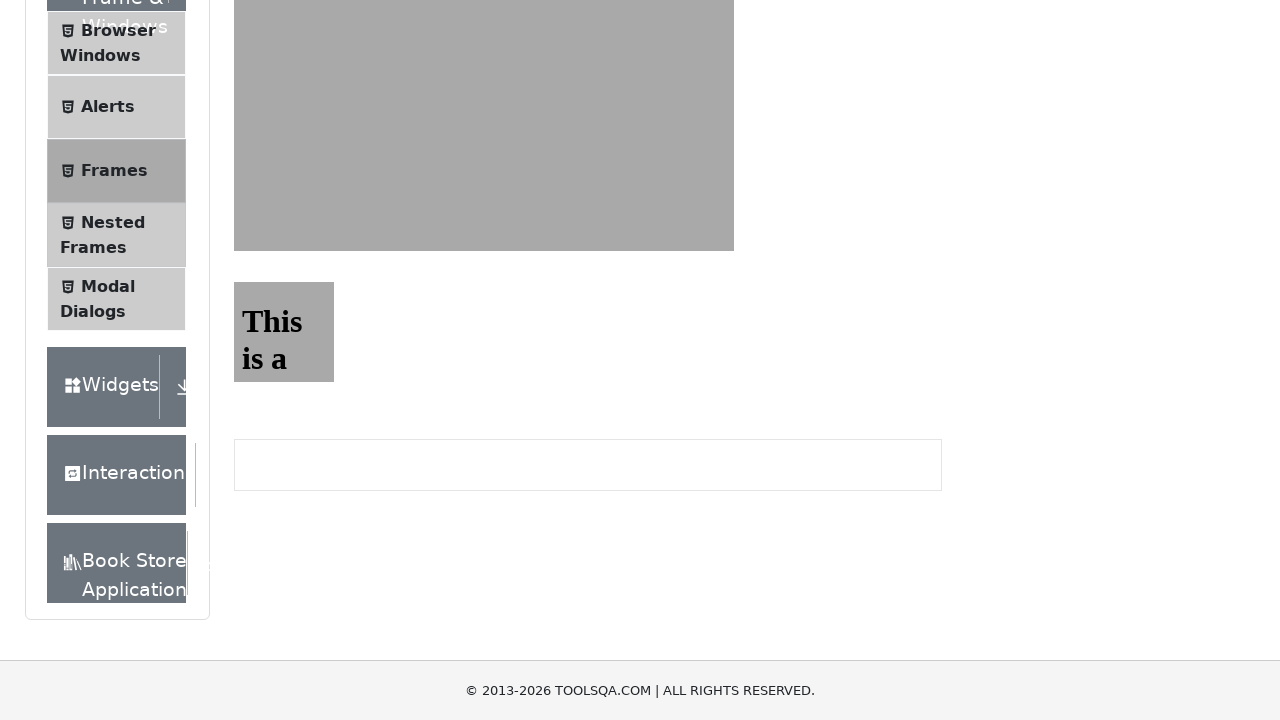

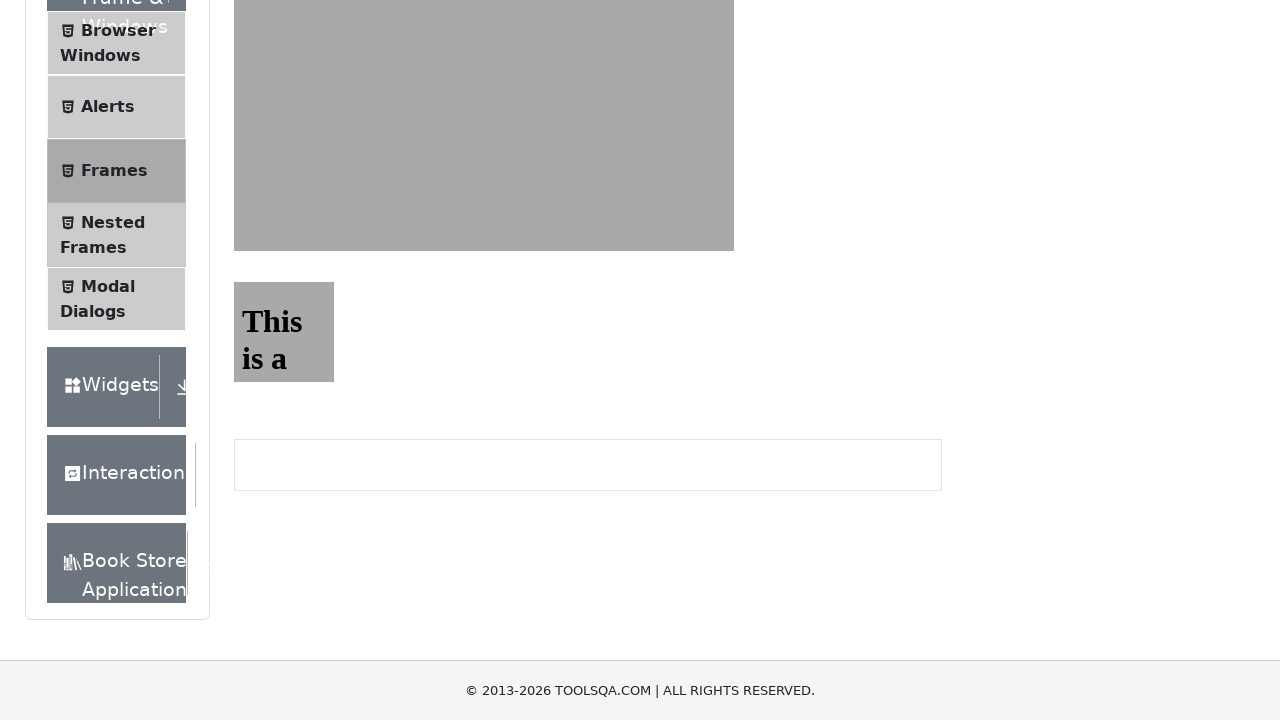